Tests drag and drop functionality by dragging elements into drop zones on LambdaTest playground

Starting URL: https://www.lambdatest.com/selenium-playground/drag-and-drop-demo

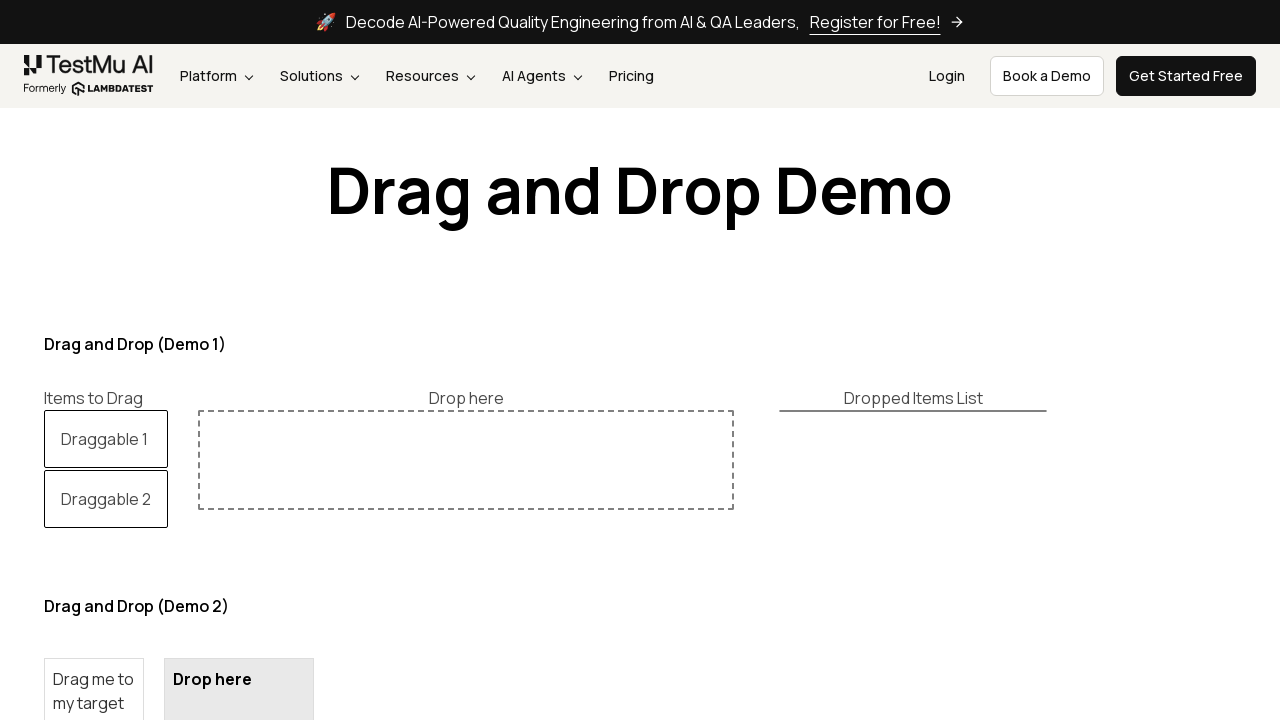

Located 'Draggable 1' element
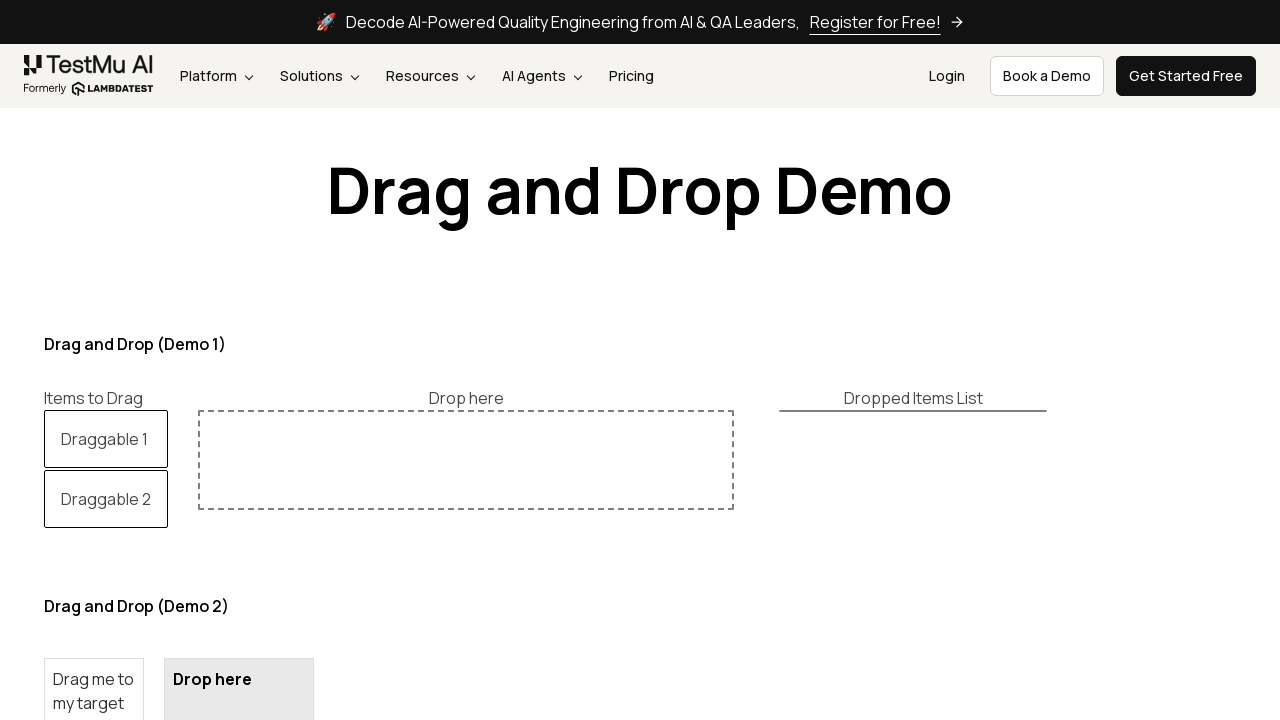

Located drop zone element
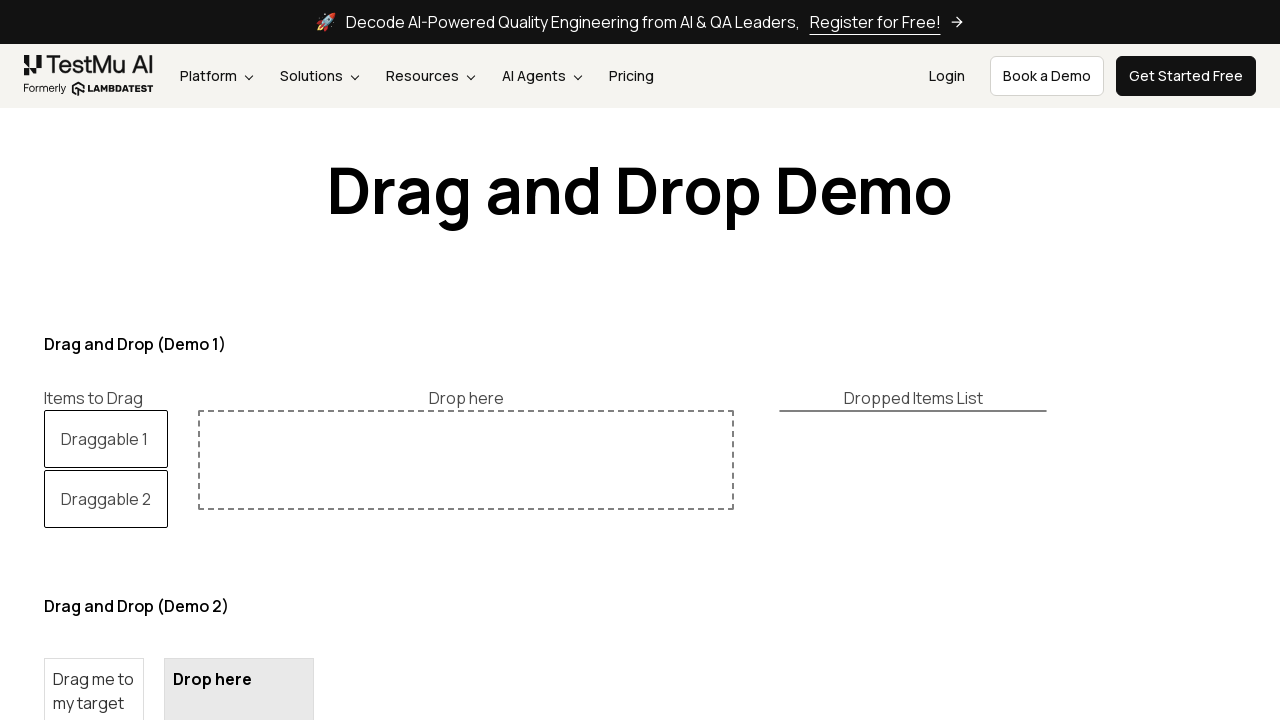

Dragged 'Draggable 1' to drop zone at (466, 460)
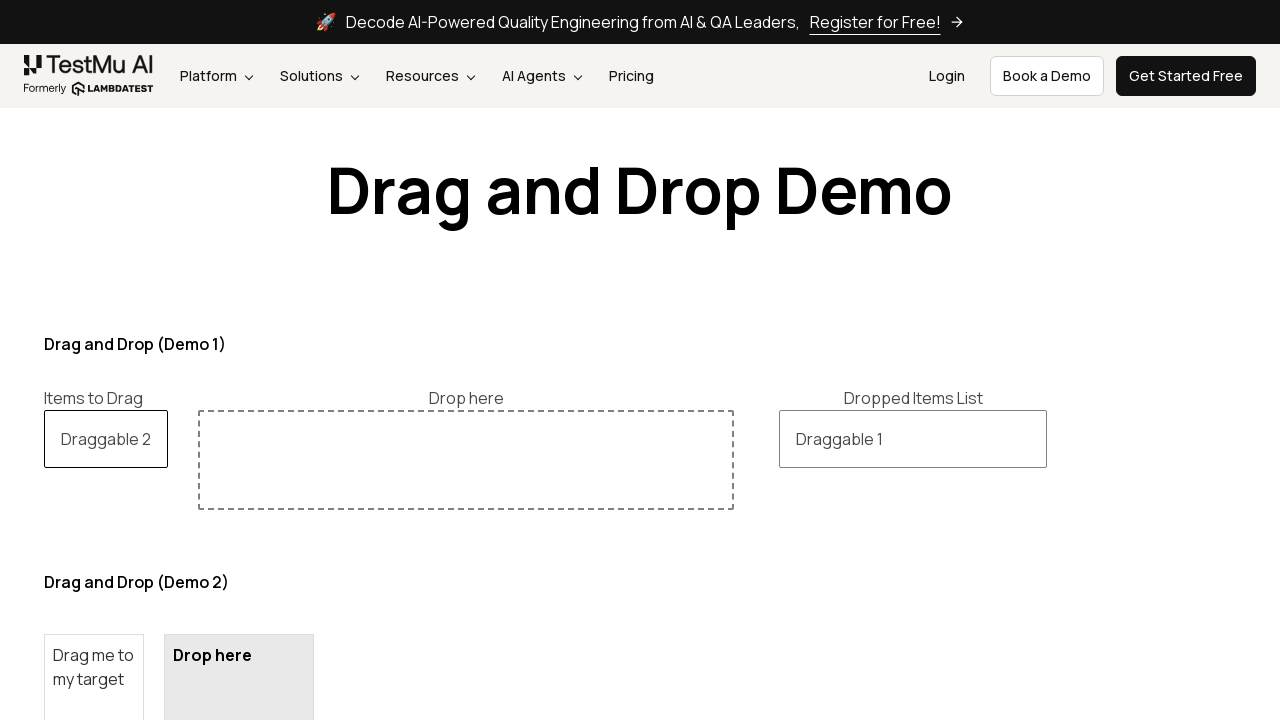

Located 'Draggable 2' element
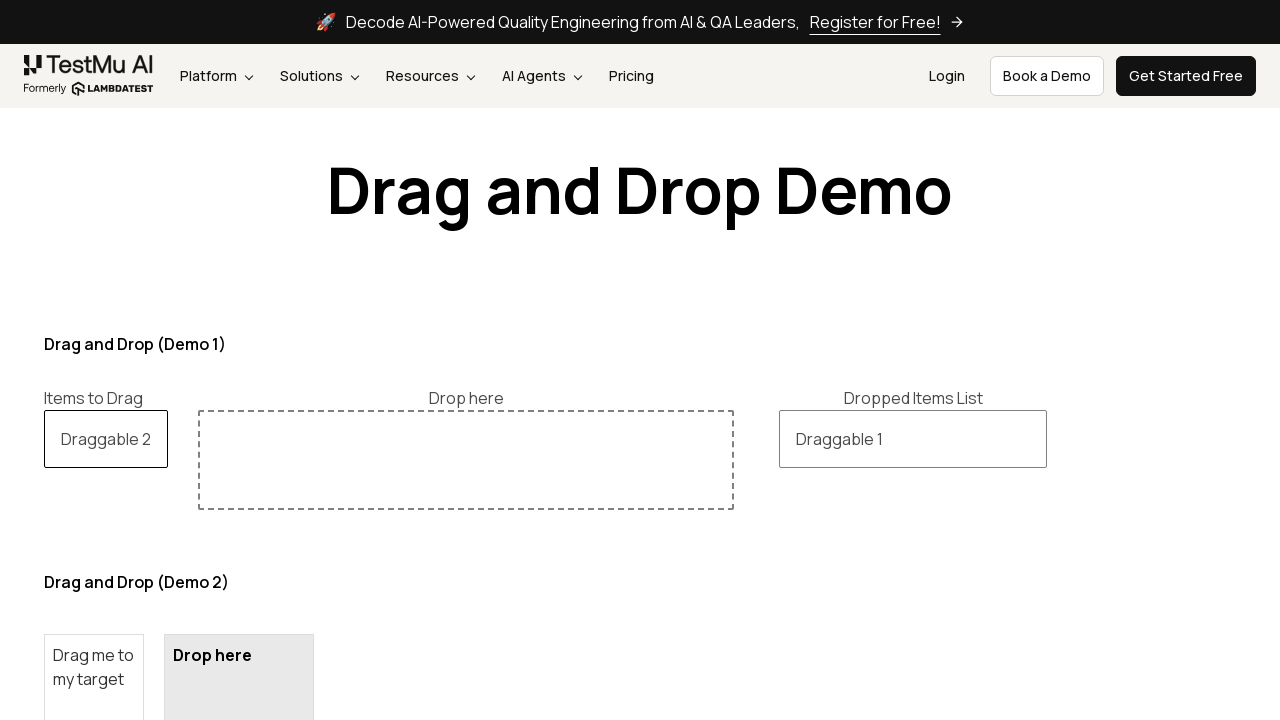

Dragged 'Draggable 2' to drop zone at (466, 460)
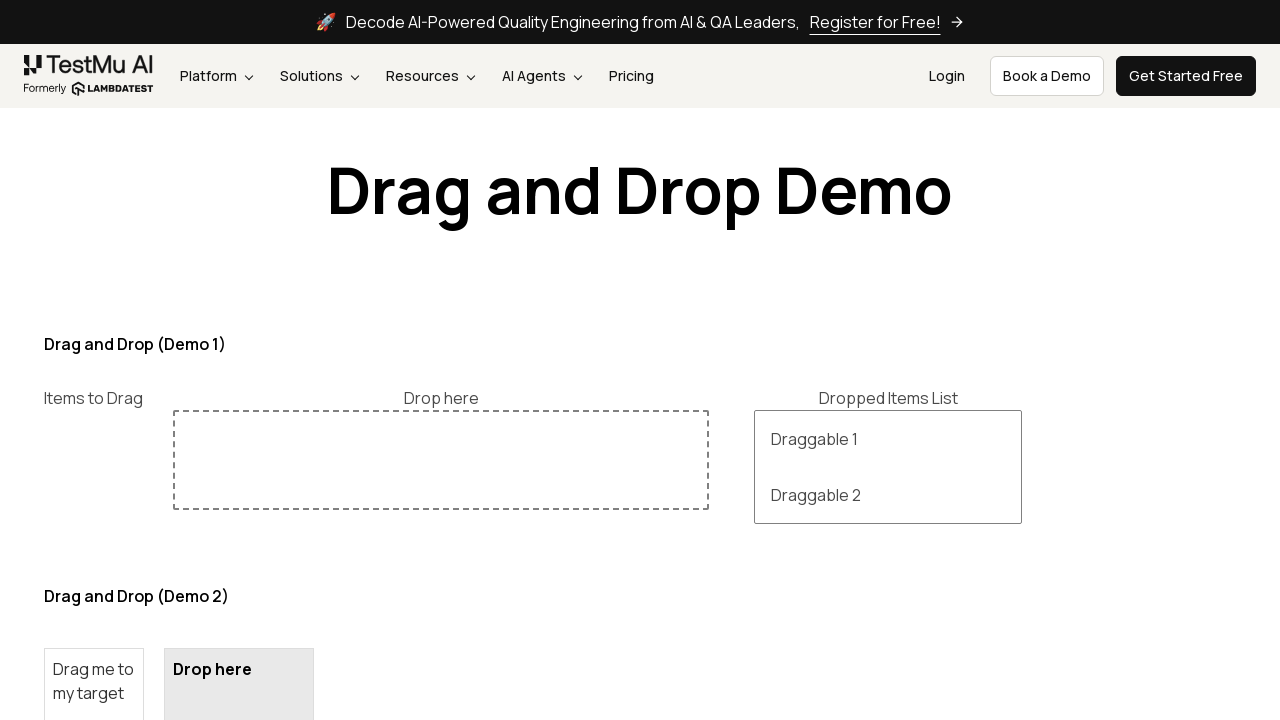

Located 'Drag me to my target' element
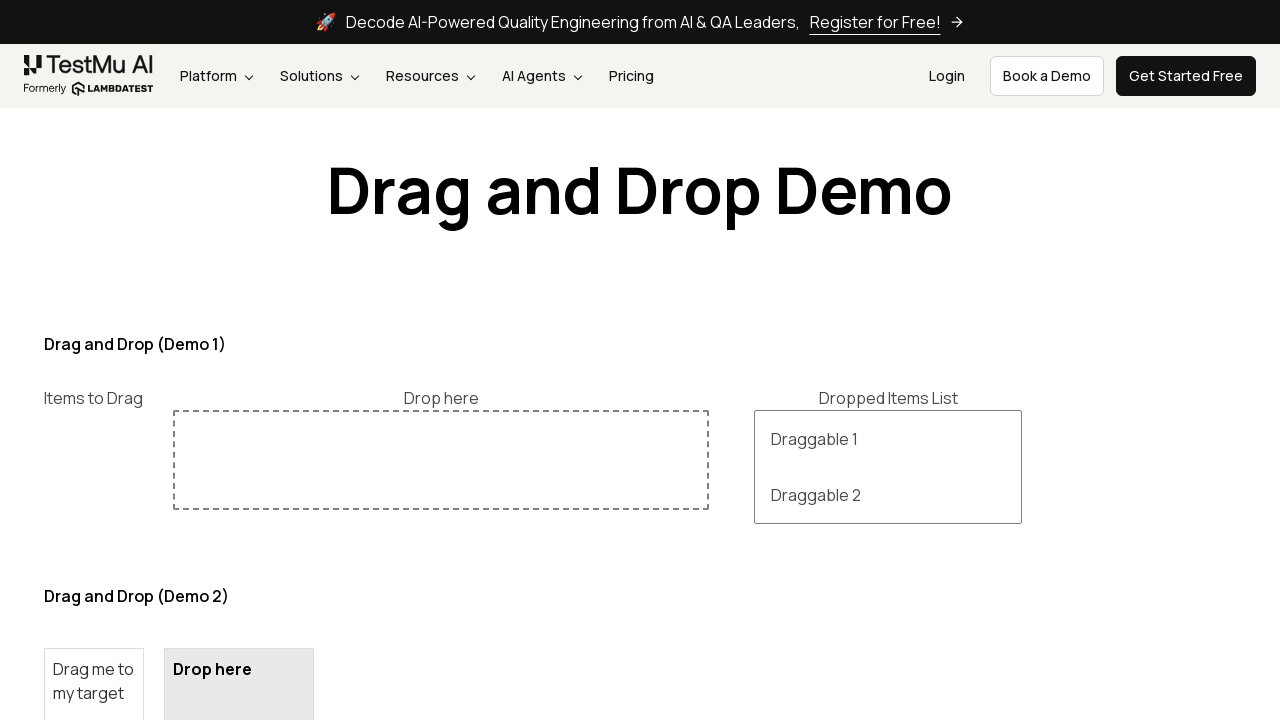

Located droppable target area
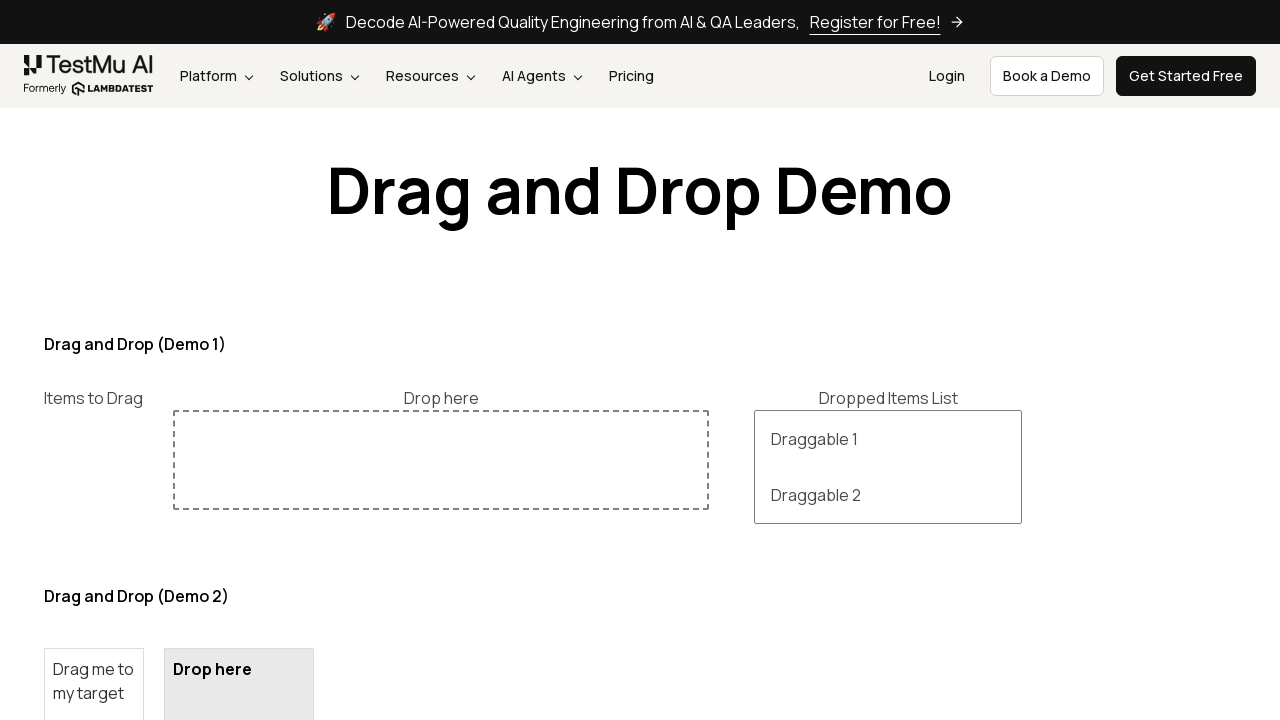

Dragged 'Drag me to my target' element to droppable area at (239, 645)
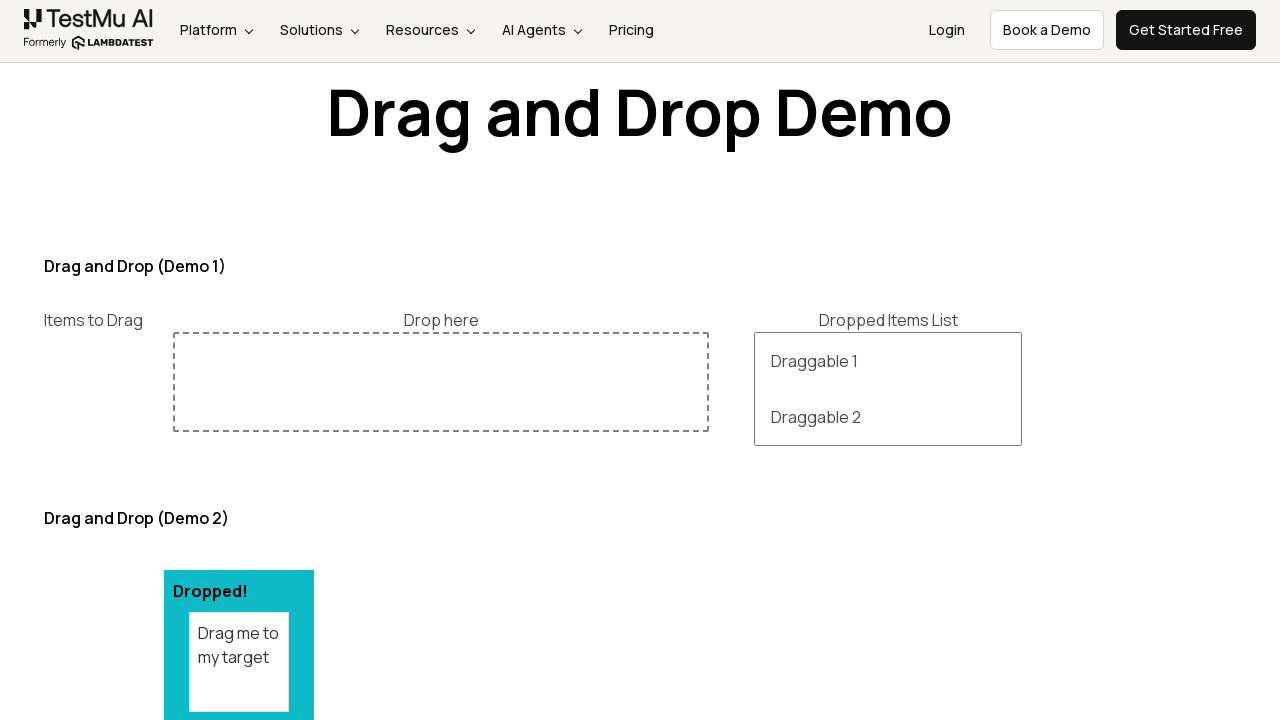

Verified 'Dropped!' text appeared confirming successful drag and drop
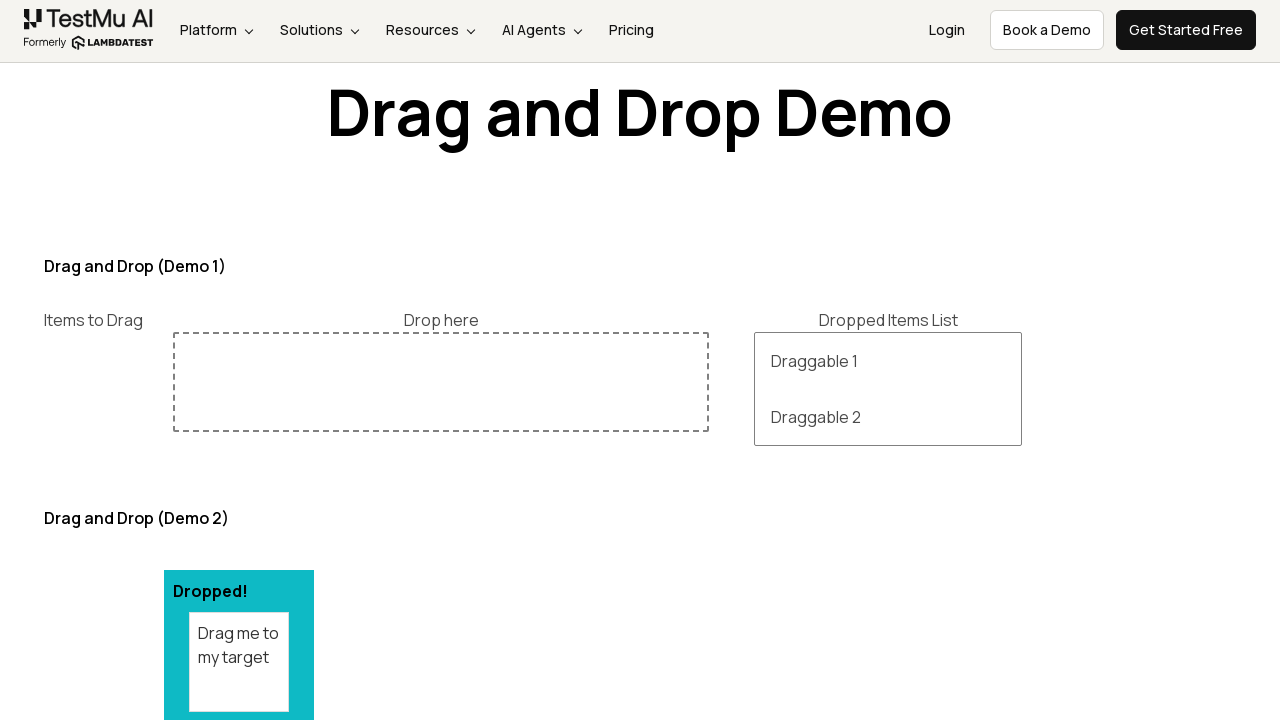

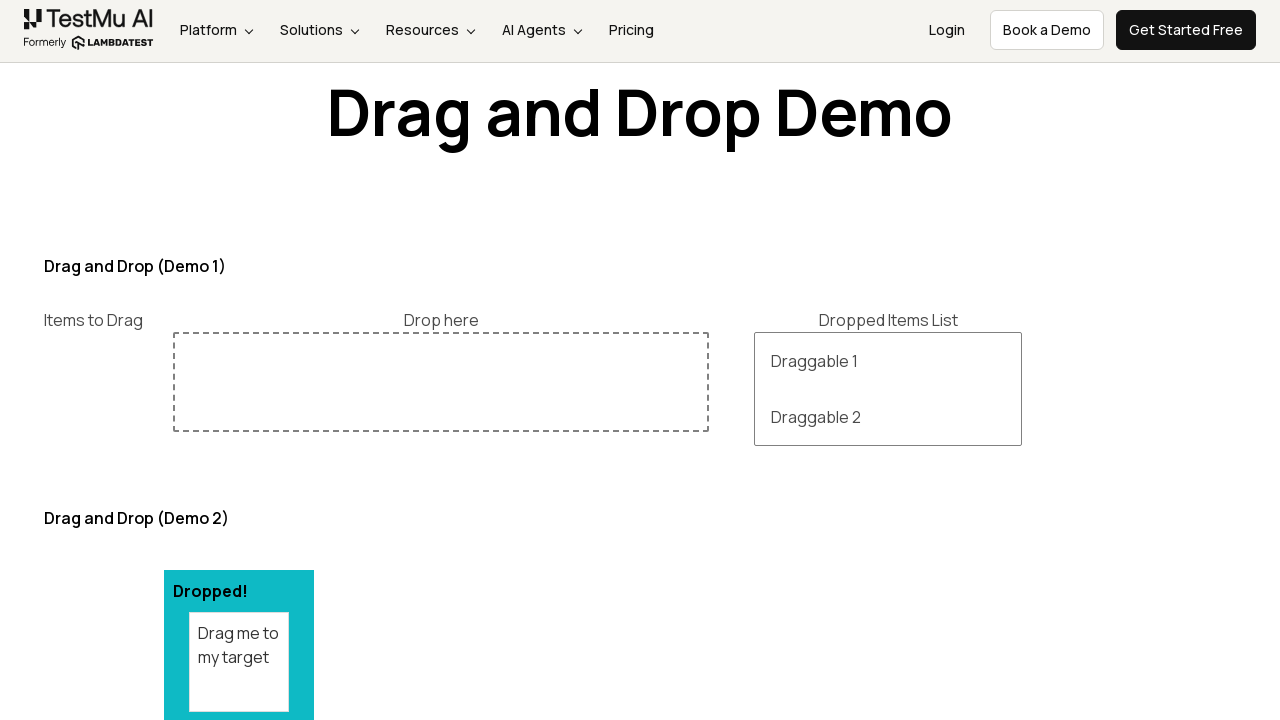